Tests scrolling from a viewport origin position to reveal a checkbox inside a nested iframe

Starting URL: https://www.selenium.dev/selenium/web/scrolling_tests/frame_with_nested_scrolling_frame.html

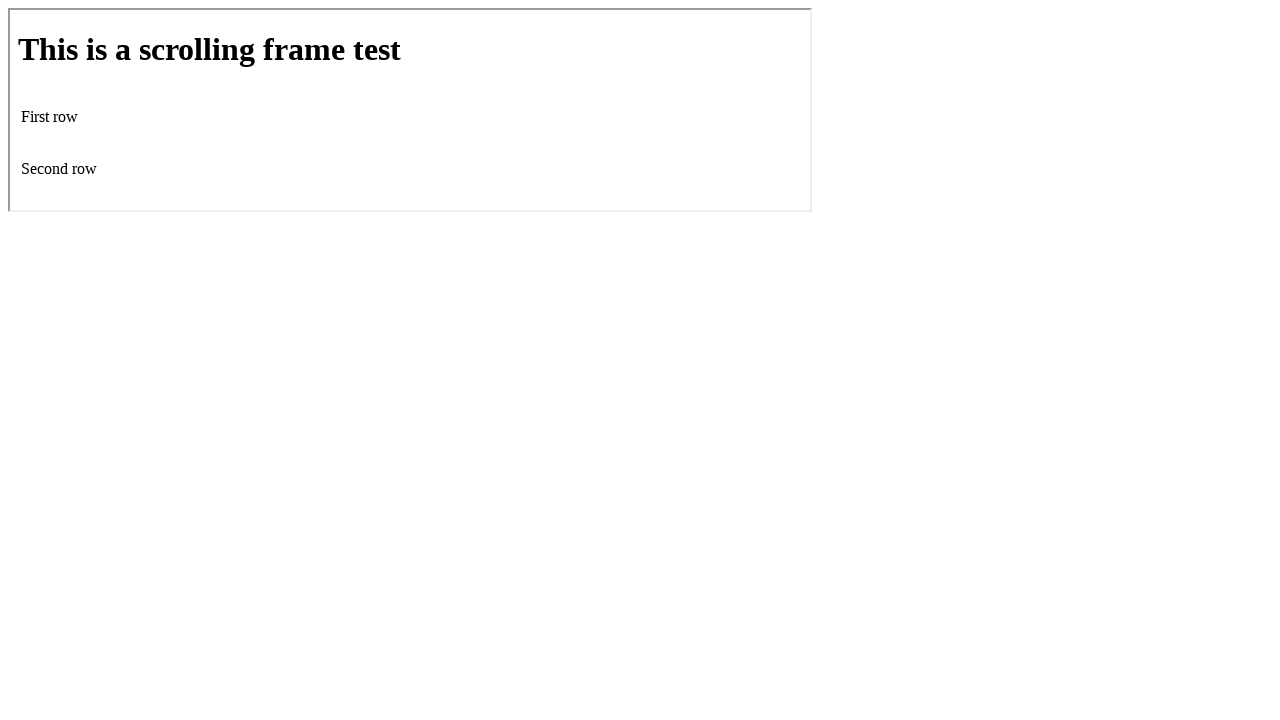

Navigated to frame with nested scrolling frame test page
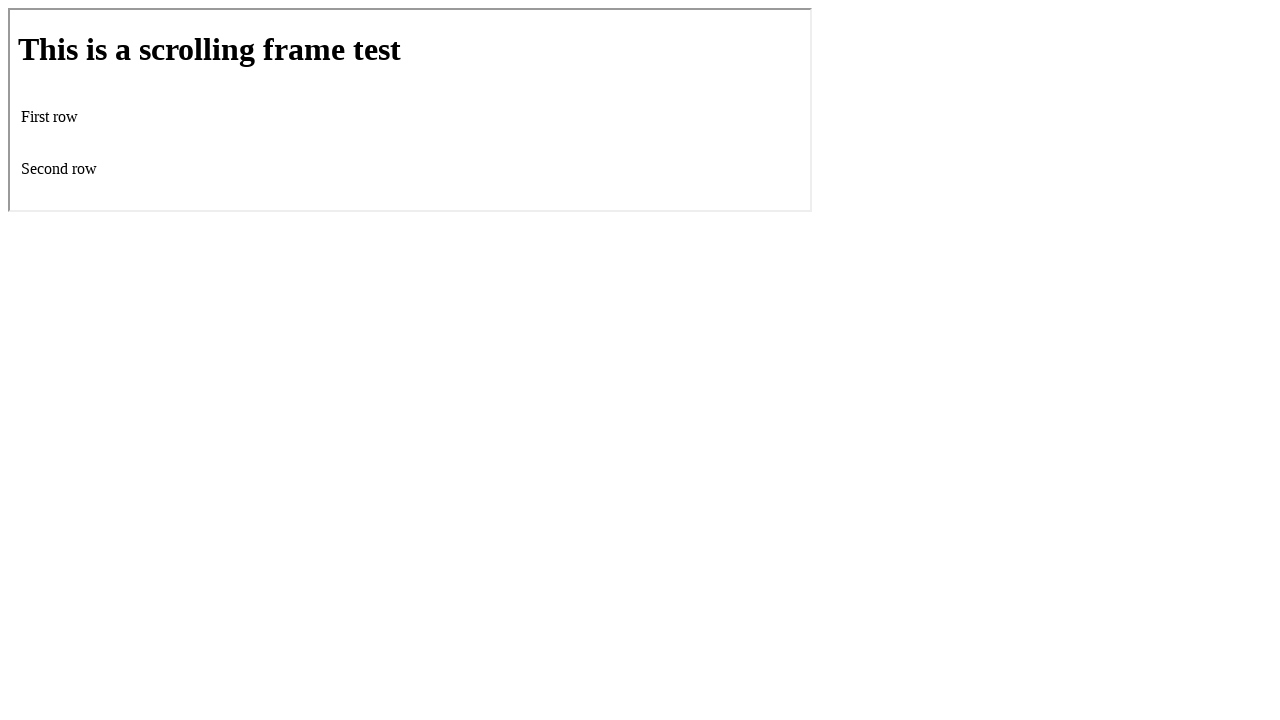

Moved mouse to viewport origin position (10, 10) at (10, 10)
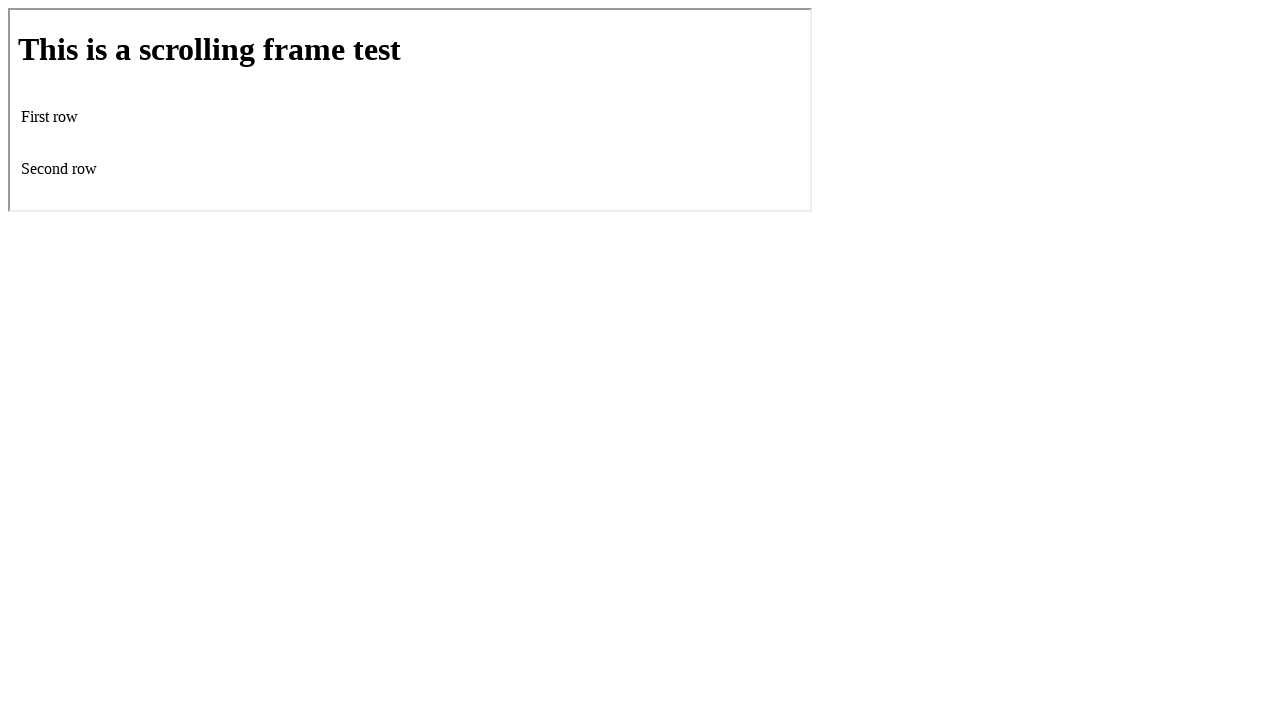

Scrolled down by 200 pixels from viewport origin
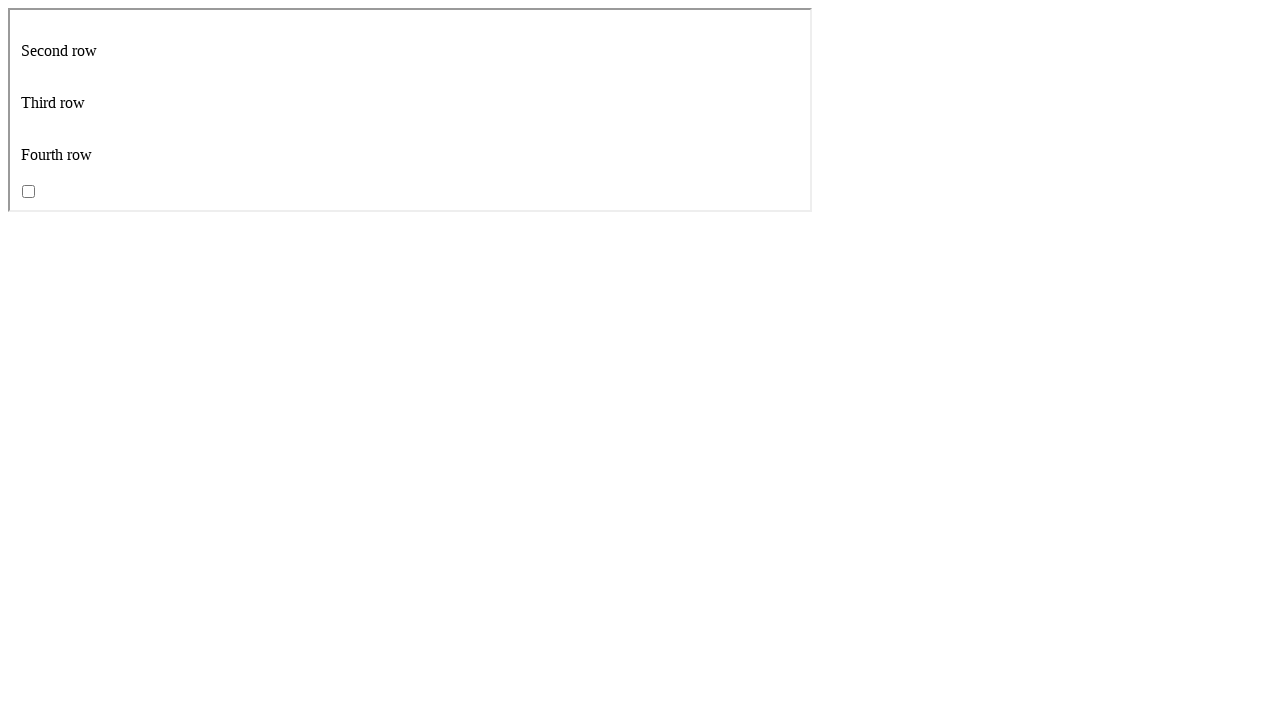

Located iframe element
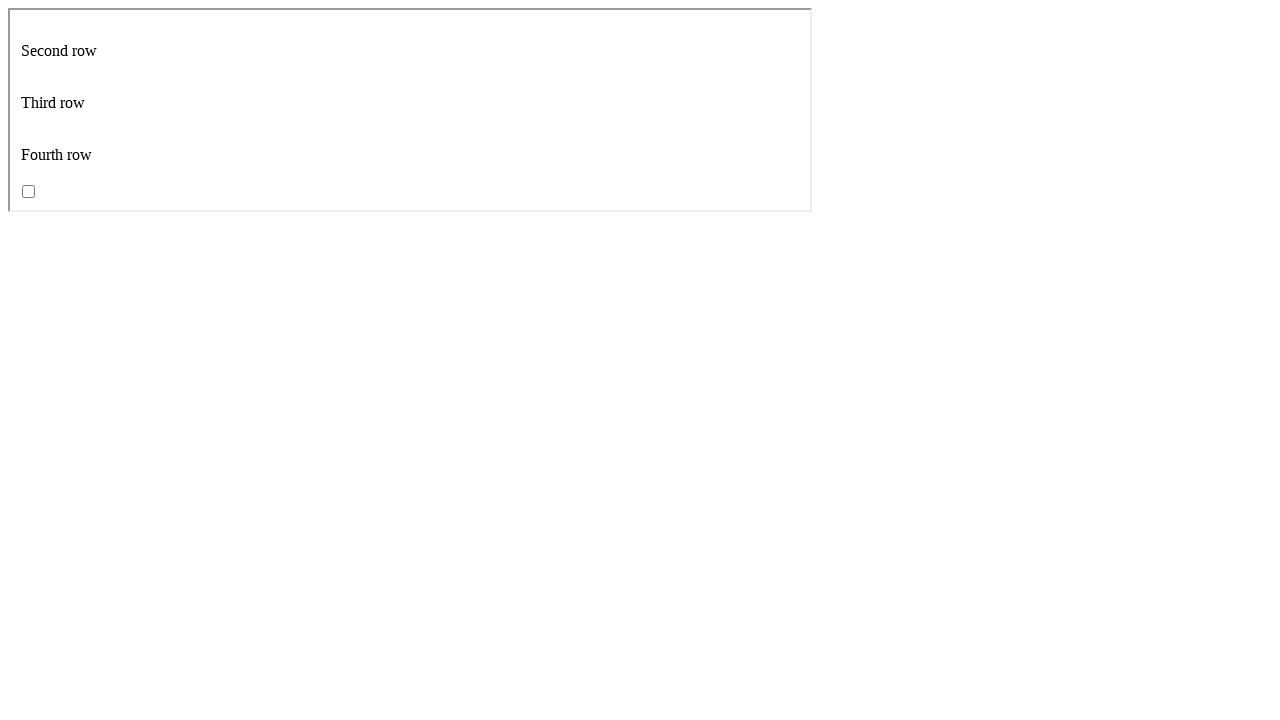

Located checkbox with name 'scroll_checkbox' inside iframe
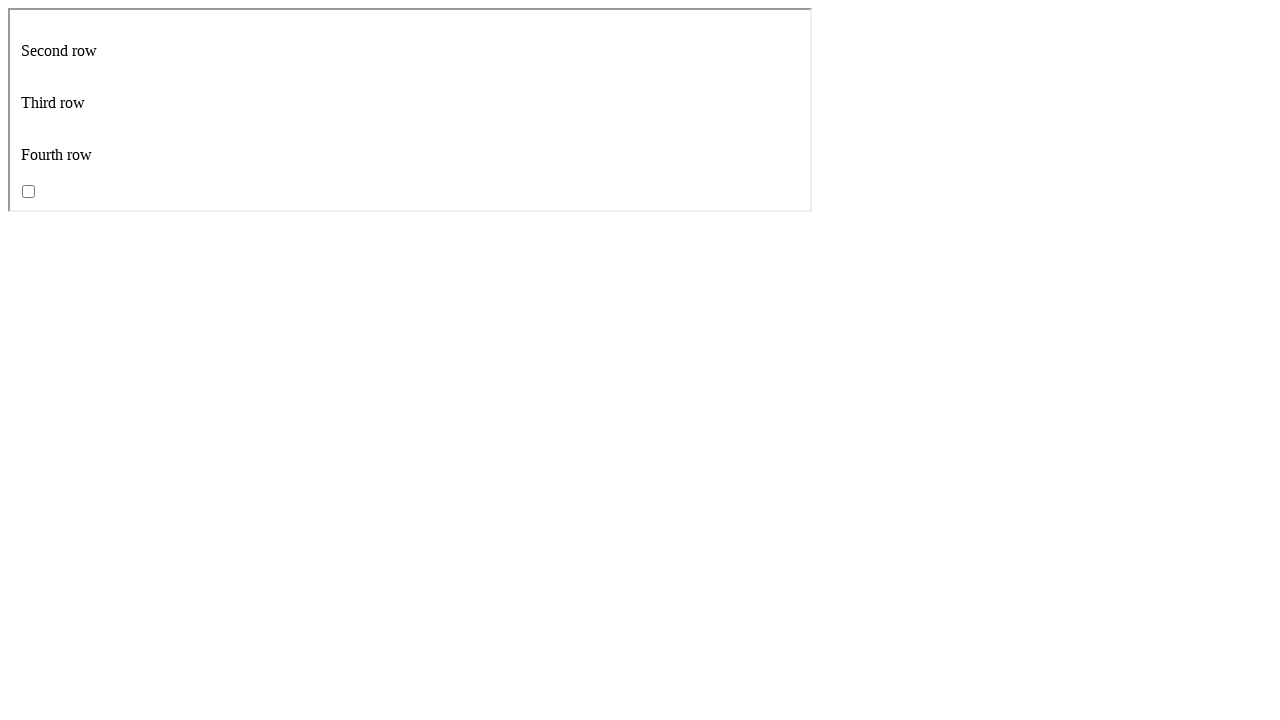

Checkbox became visible after scrolling
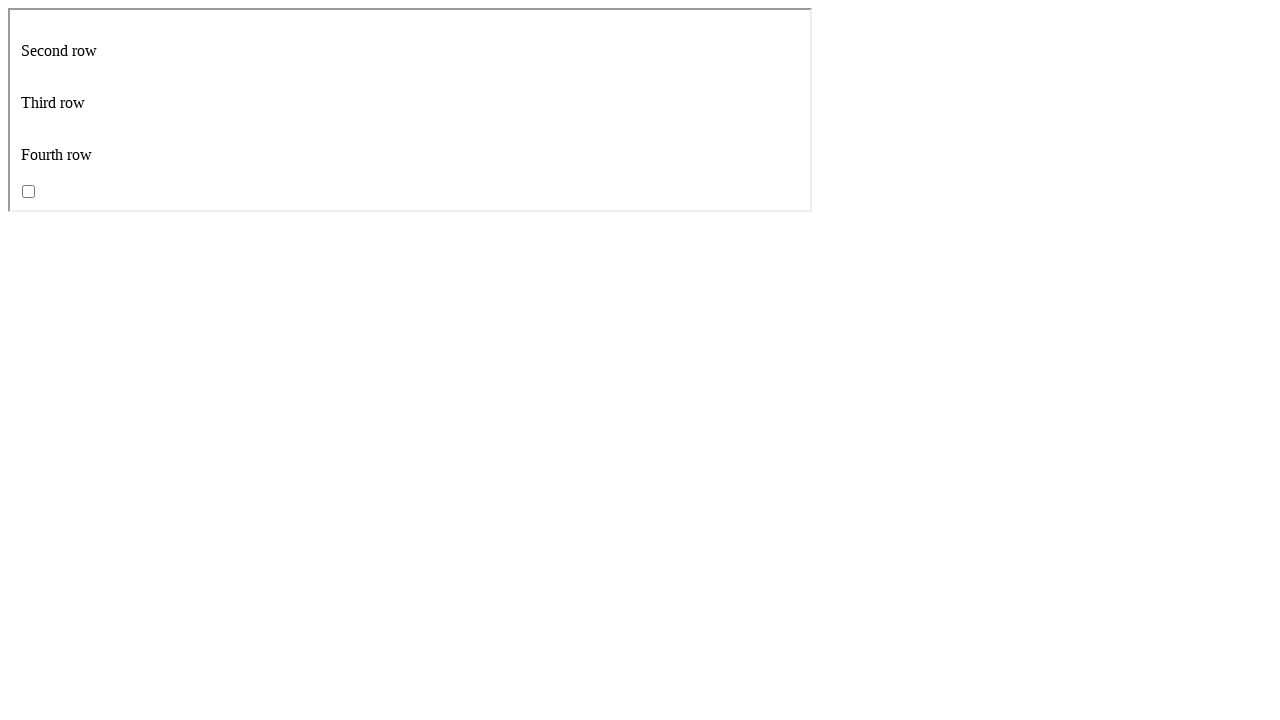

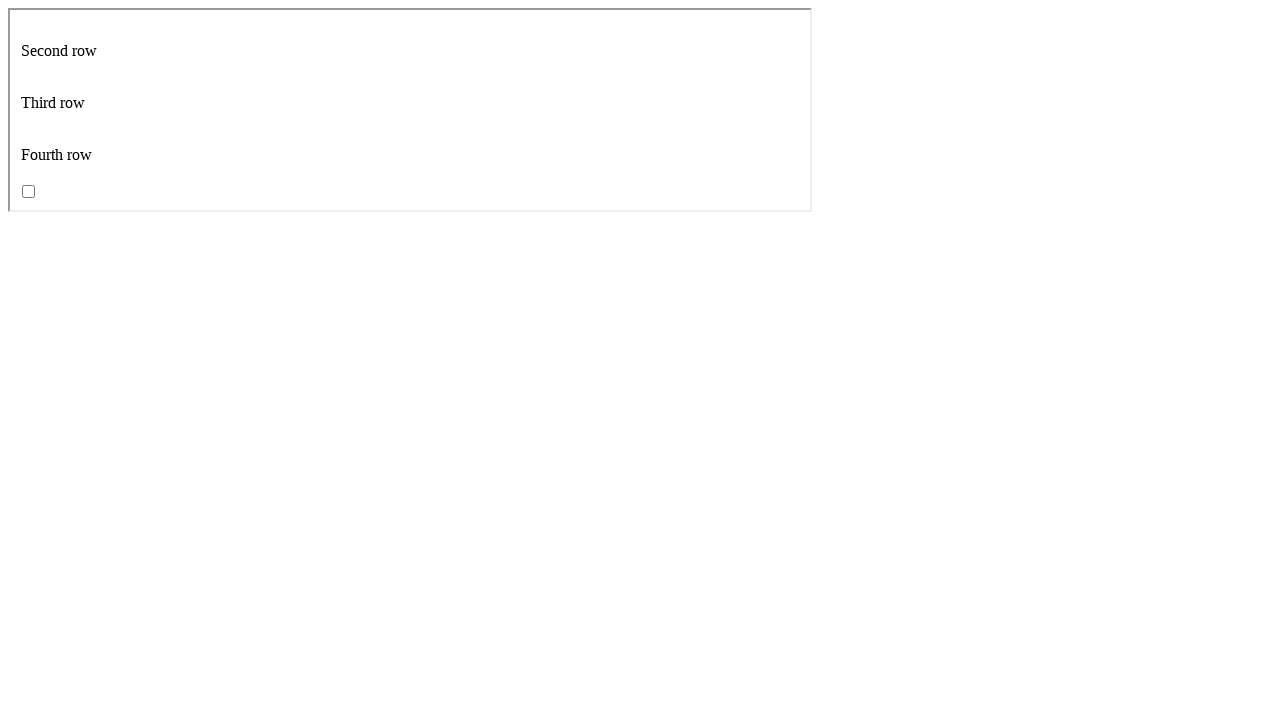